Tests different button click interactions on DemoQA including regular click, double-click, and right-click (context click) actions on separate buttons.

Starting URL: https://demoqa.com/buttons

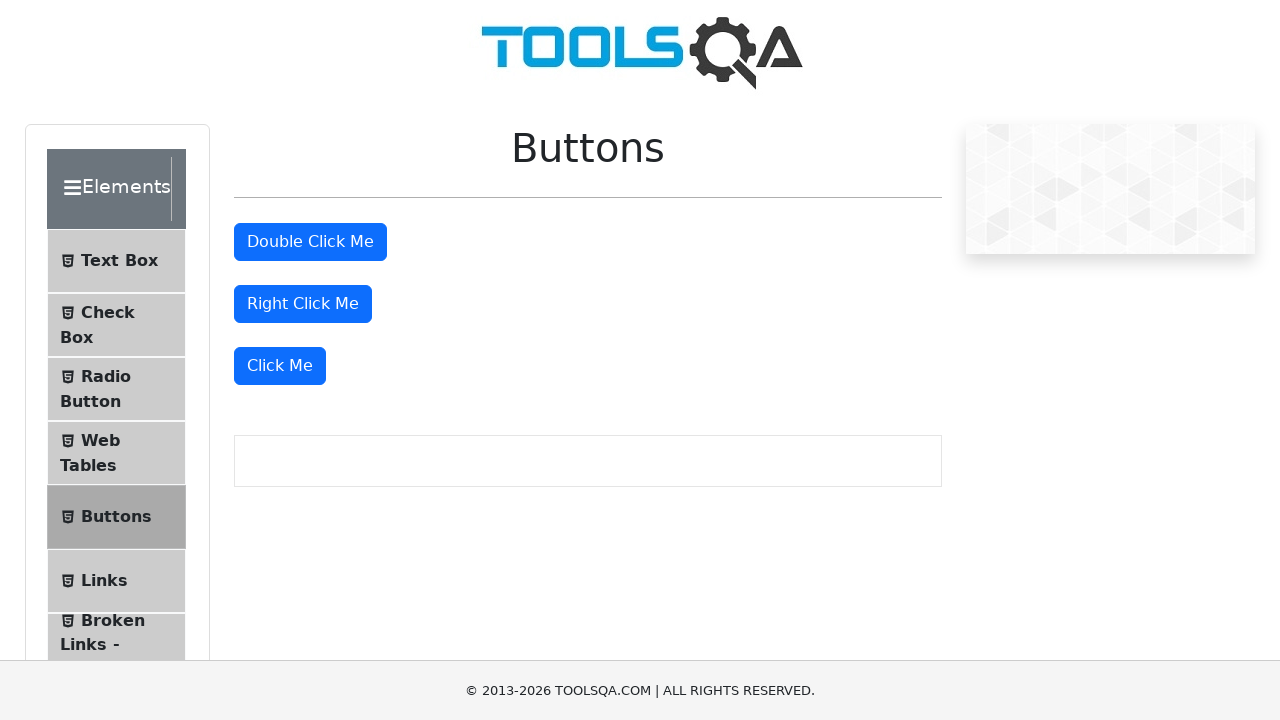

Waited for double click button to load
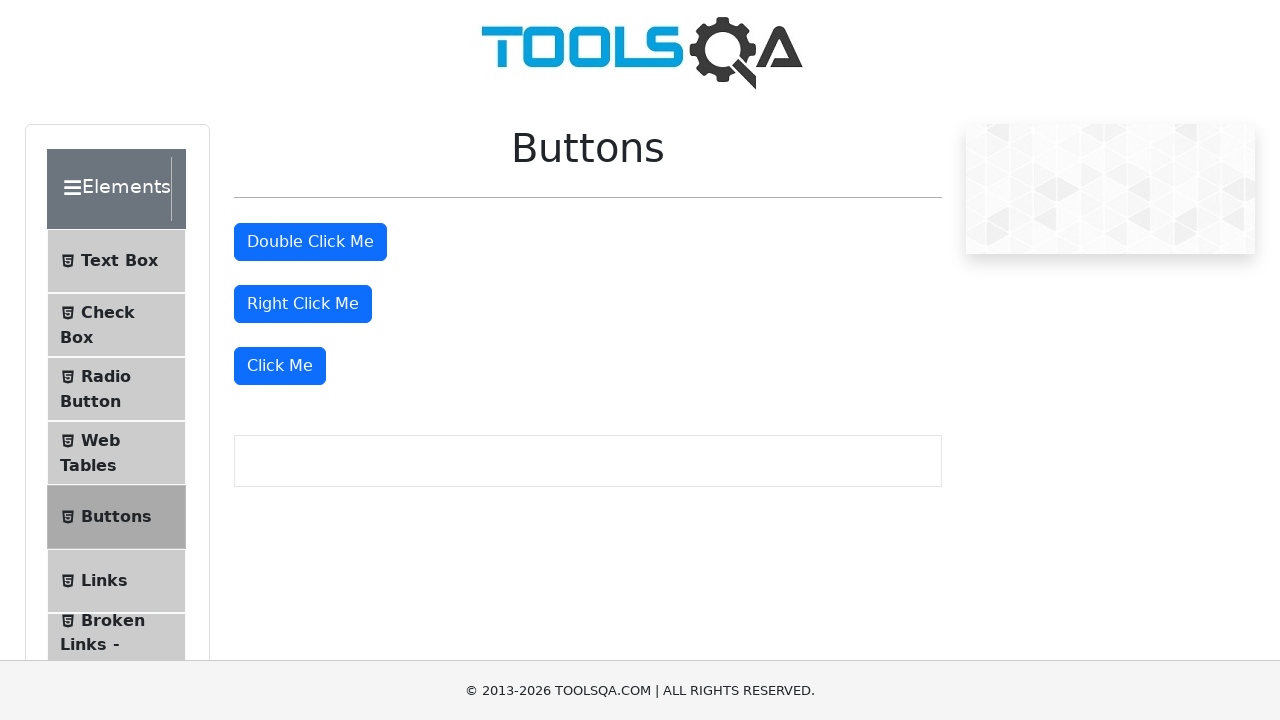

Performed regular click on 'Click Me' button at (280, 366) on xpath=//*[text()='Click Me']
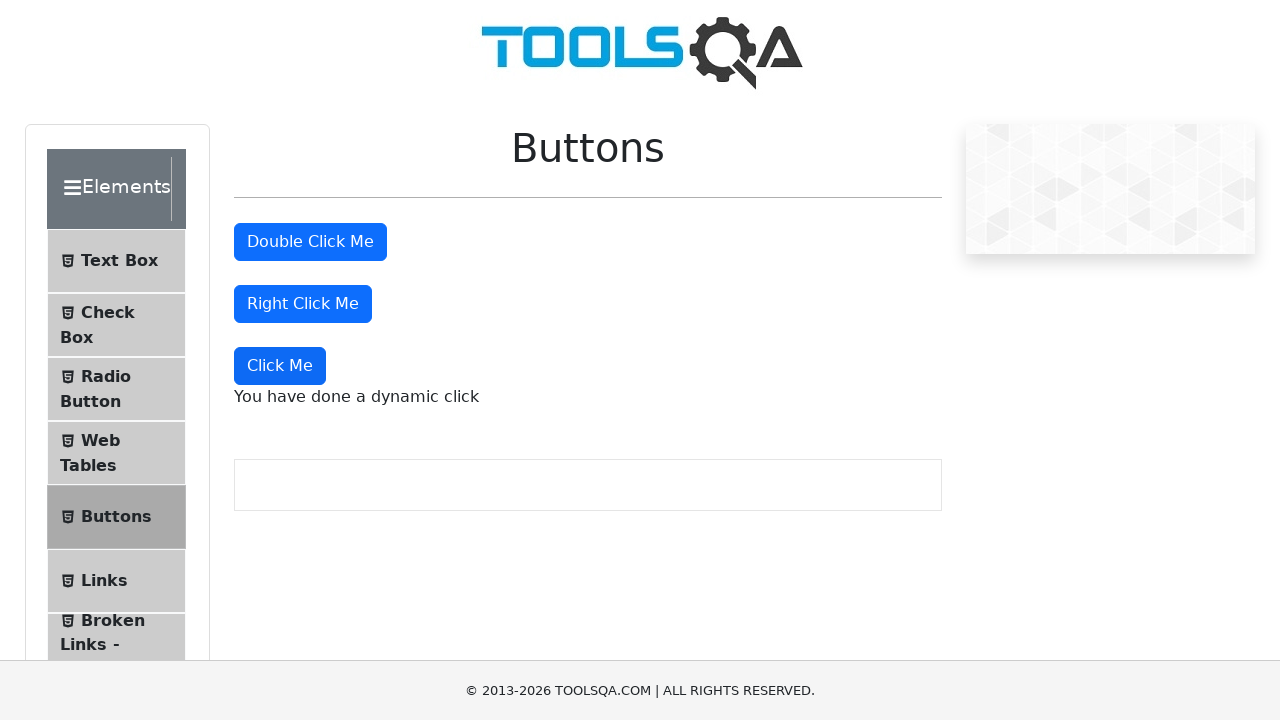

Performed double-click on double click button at (310, 242) on #doubleClickBtn
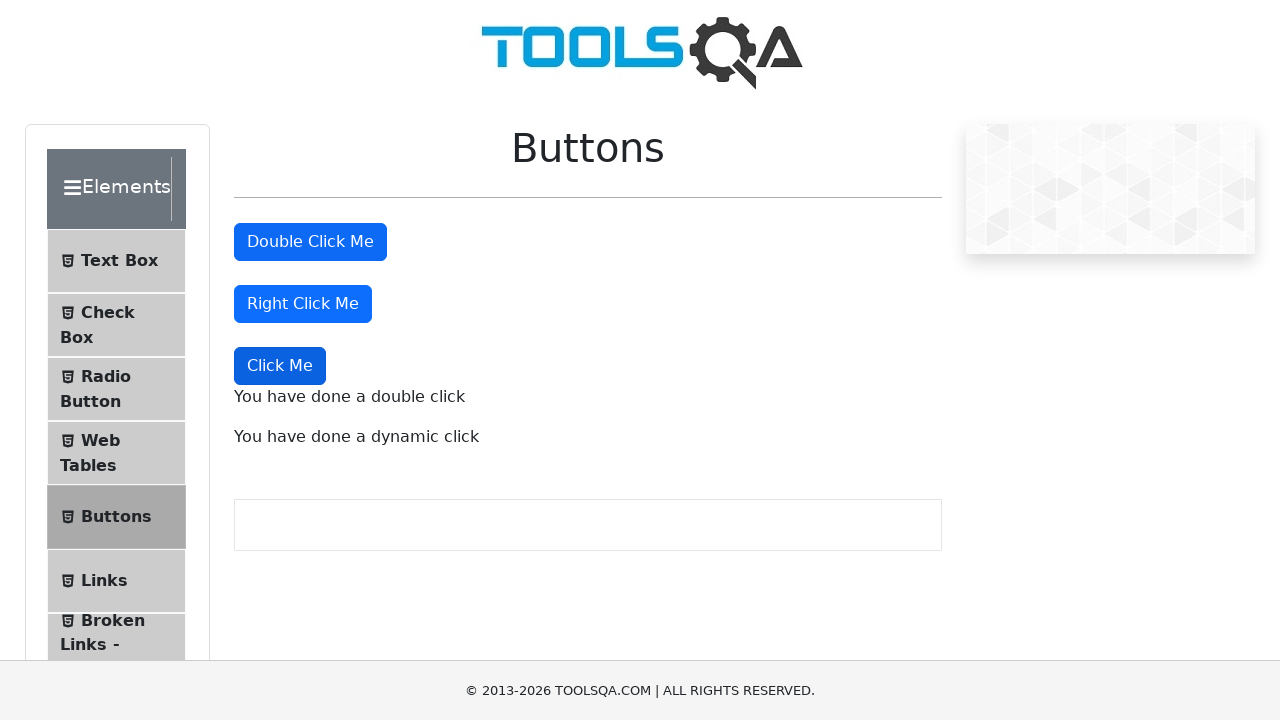

Performed right-click on right click button at (303, 304) on #rightClickBtn
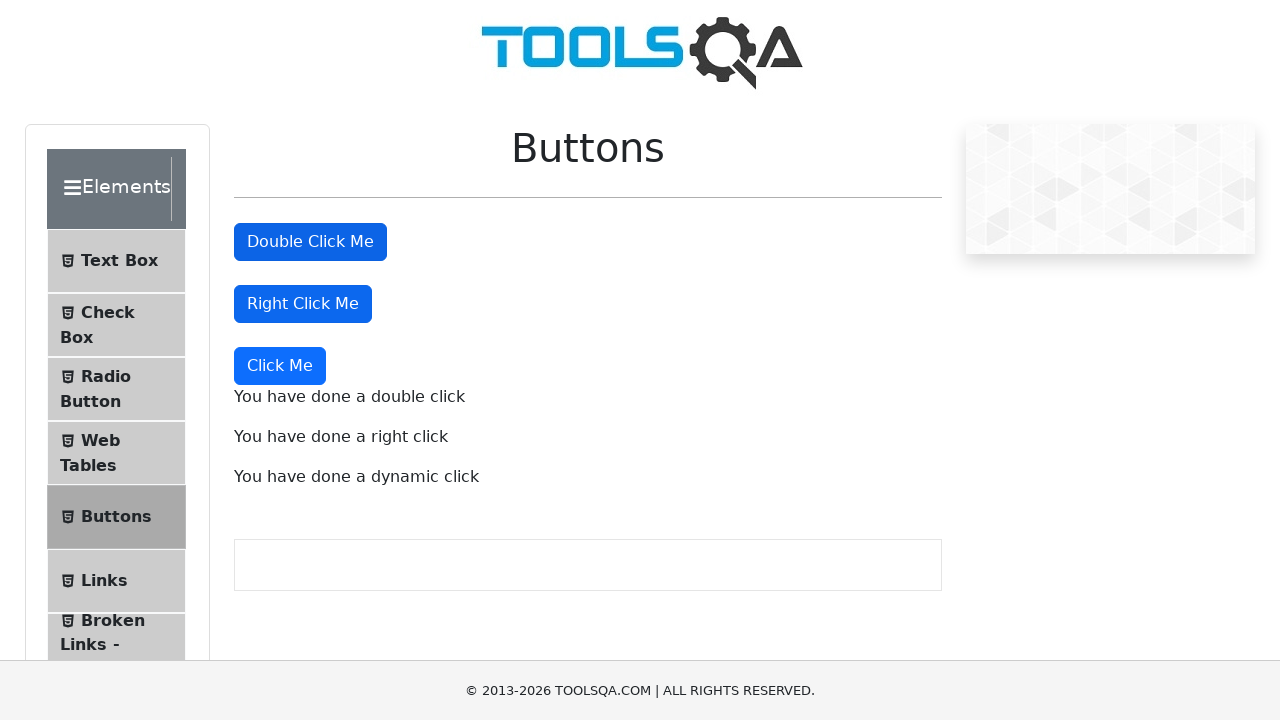

Regular click message appeared
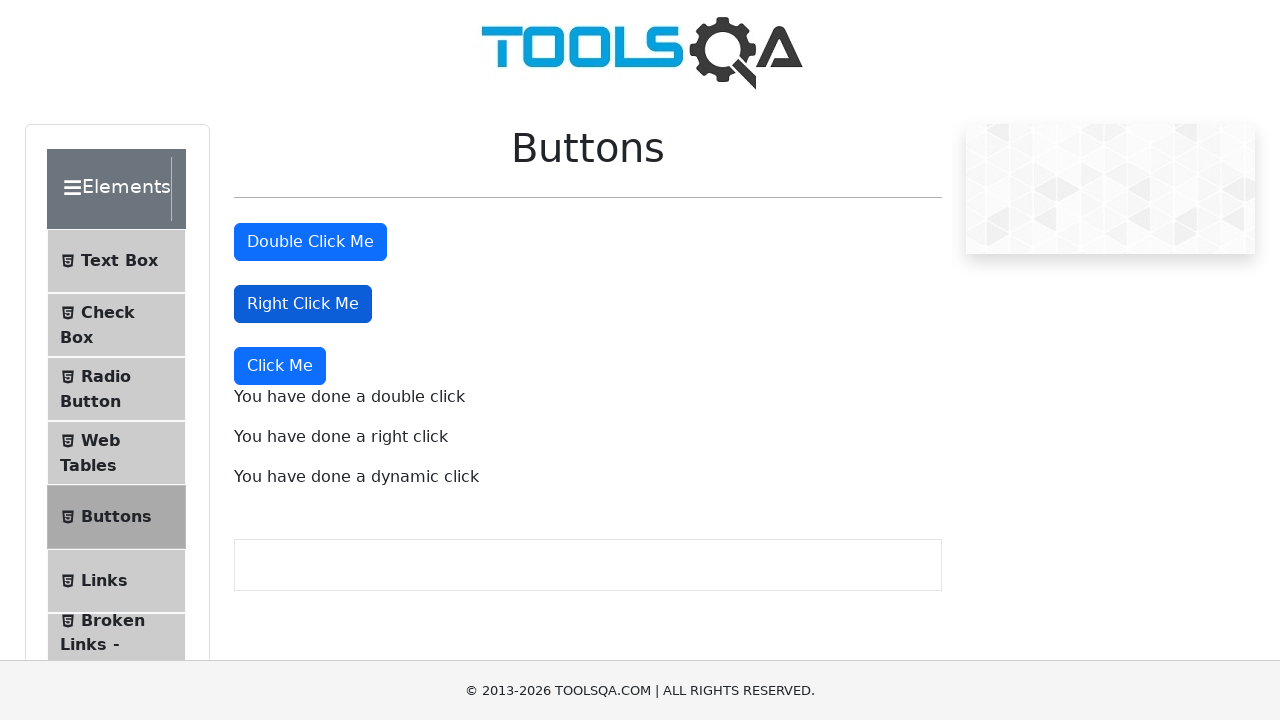

Double-click message appeared
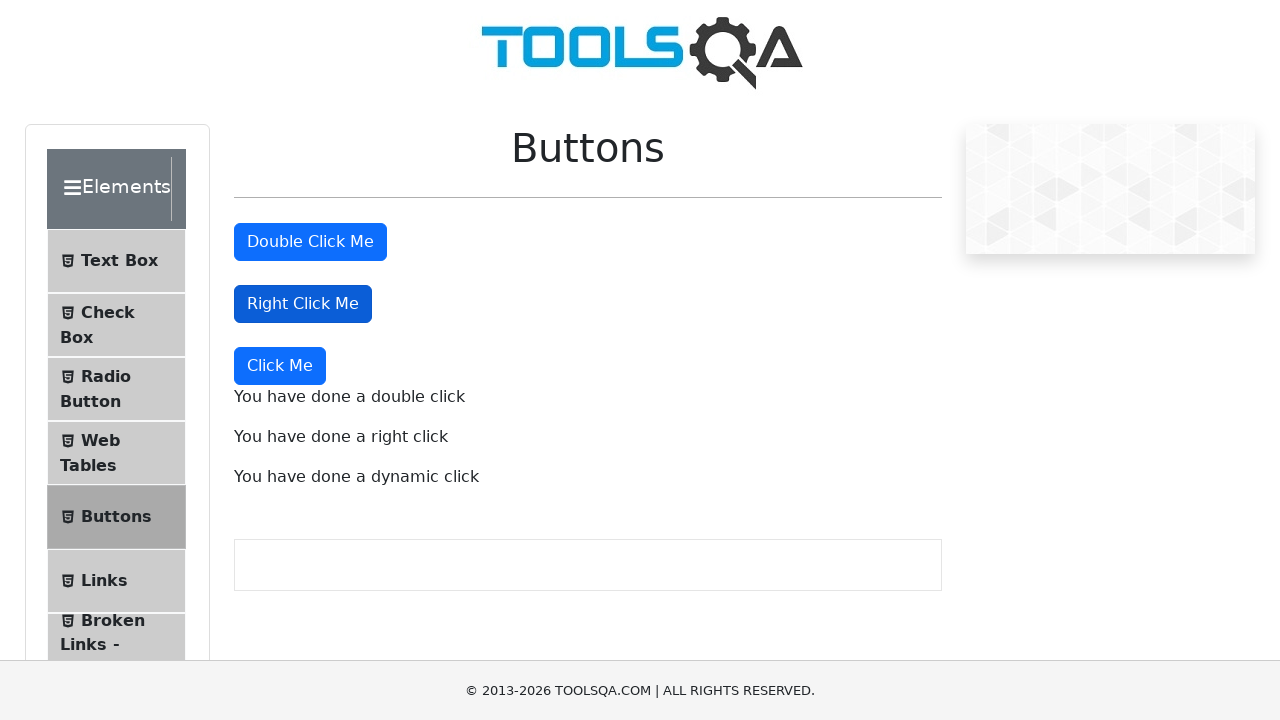

Right-click message appeared
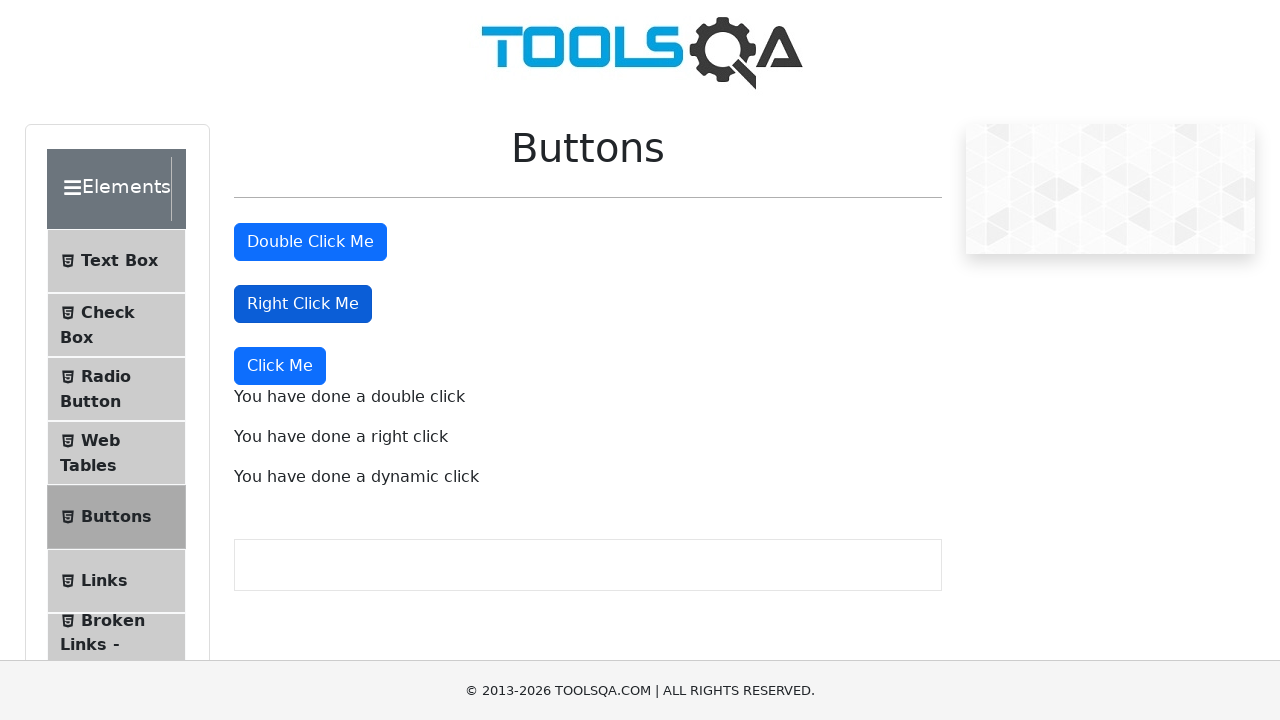

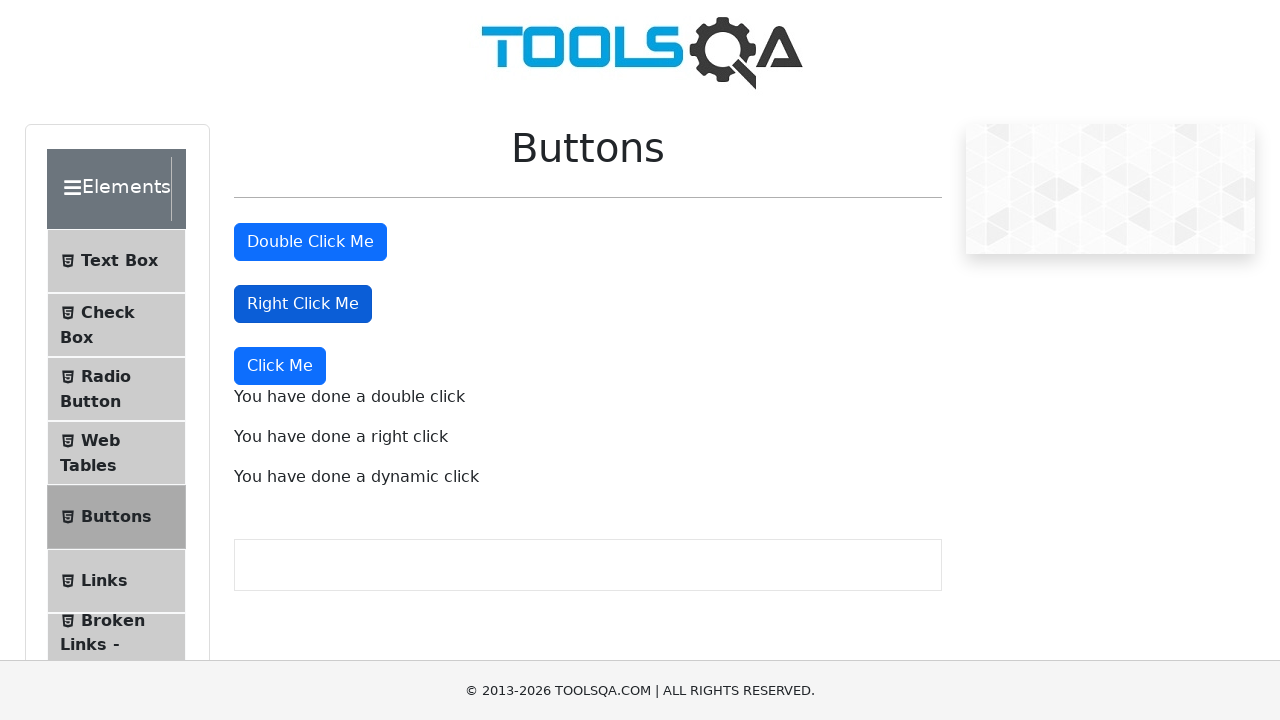